Completes a multi-step trial challenge by solving riddles, finding hidden elements, and identifying the richest merchant

Starting URL: https://techstepacademy.com/trial-of-the-stones

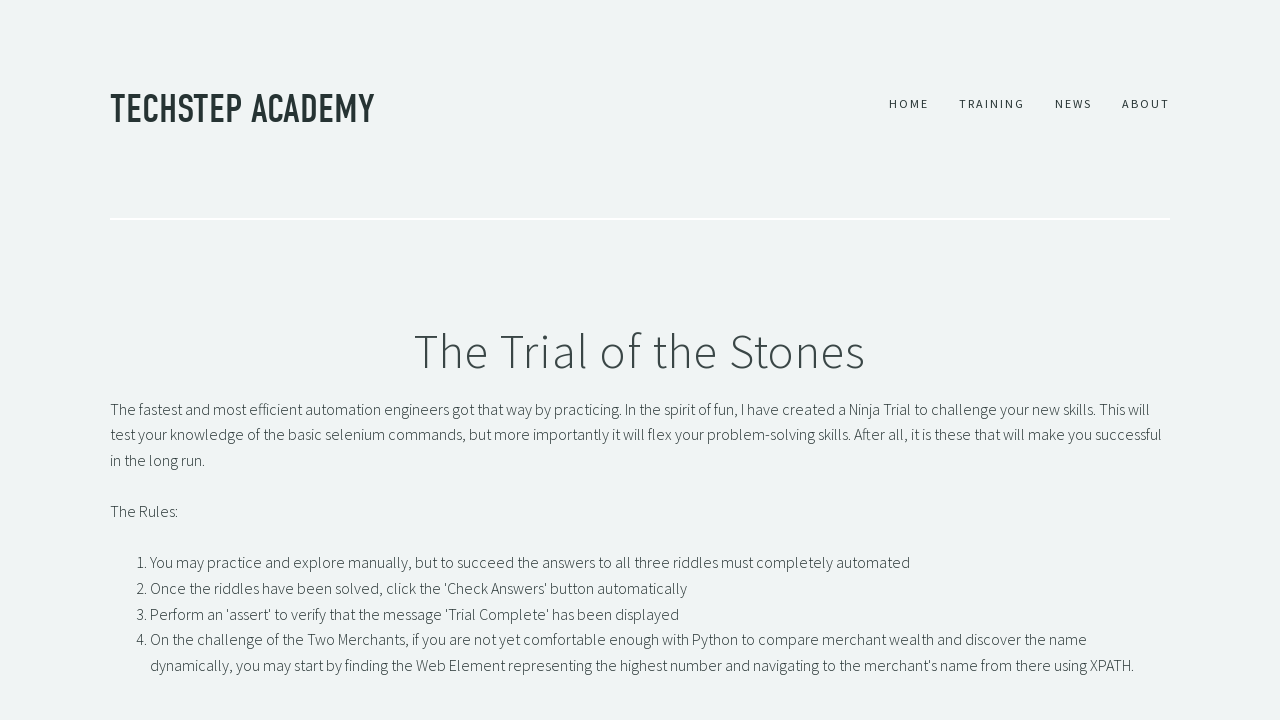

Filled first riddle input with 'rock' on input[id="r1Input"]
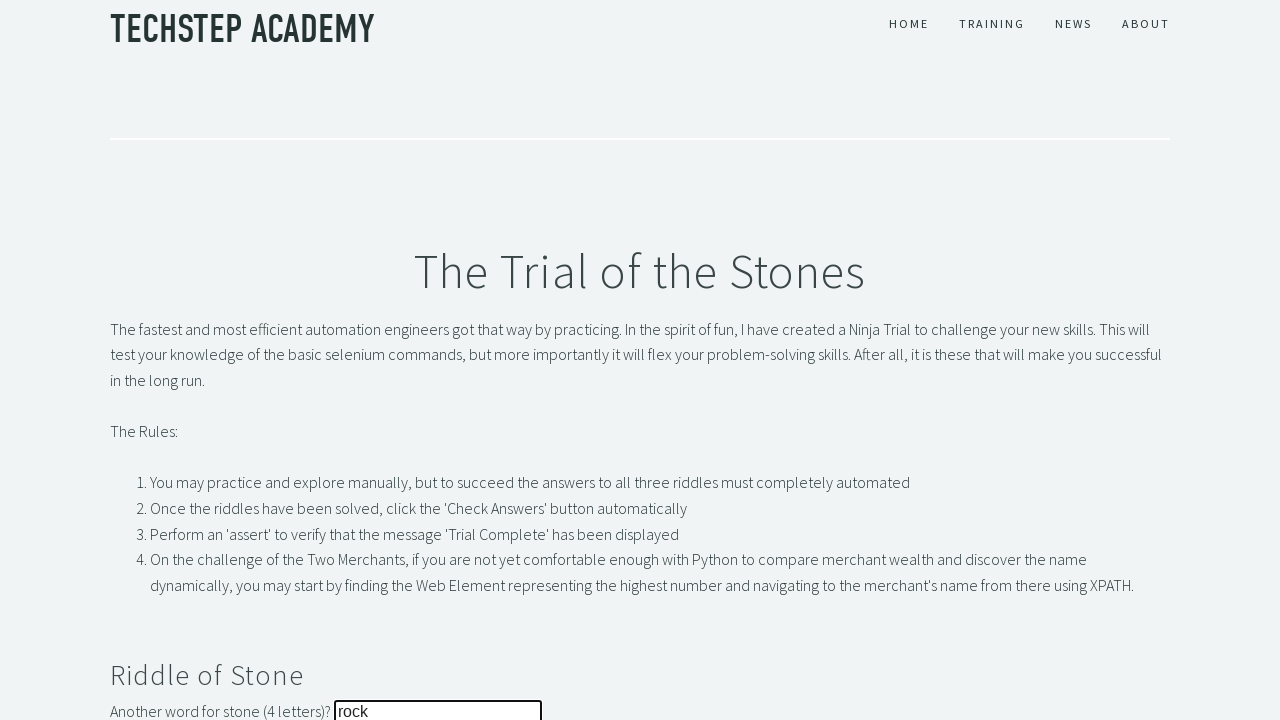

Clicked submit button for first riddle at (145, 360) on button[id="r1Btn"]
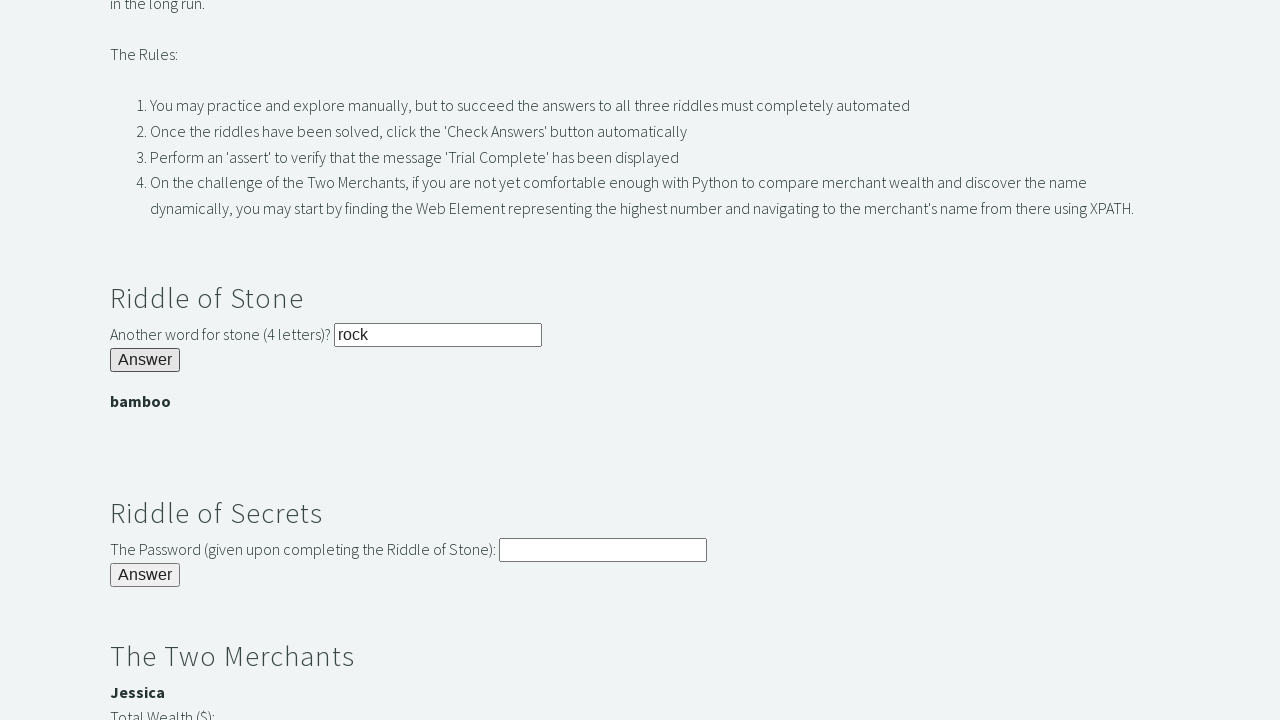

Extracted hidden password from banner
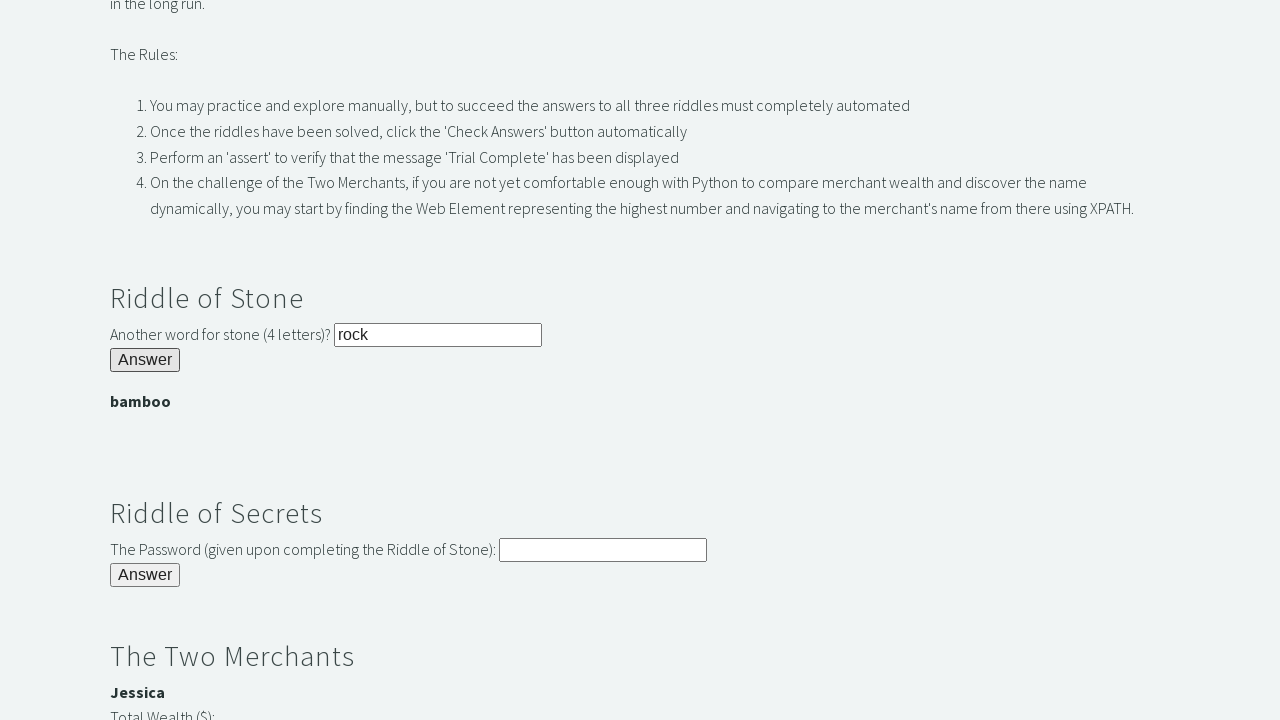

Filled second riddle input with hidden password on input[id="r2Input"]
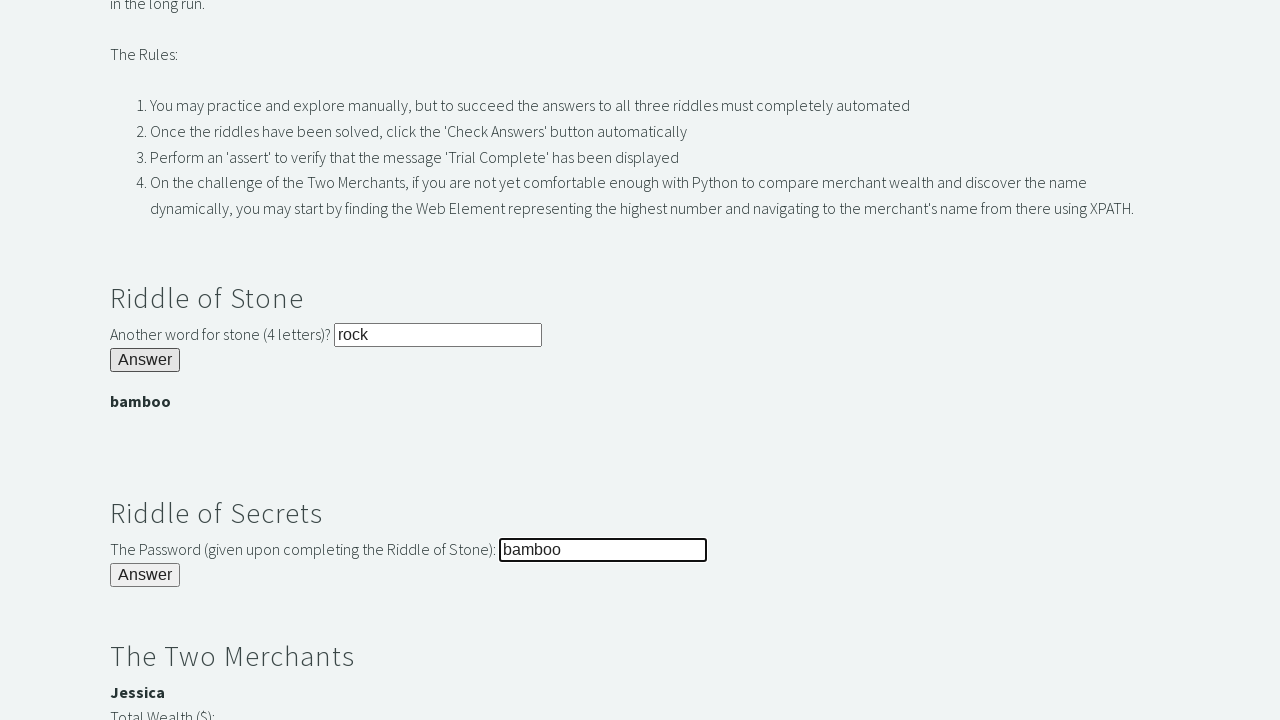

Clicked submit button for second riddle at (145, 575) on button[id="r2Butn"]
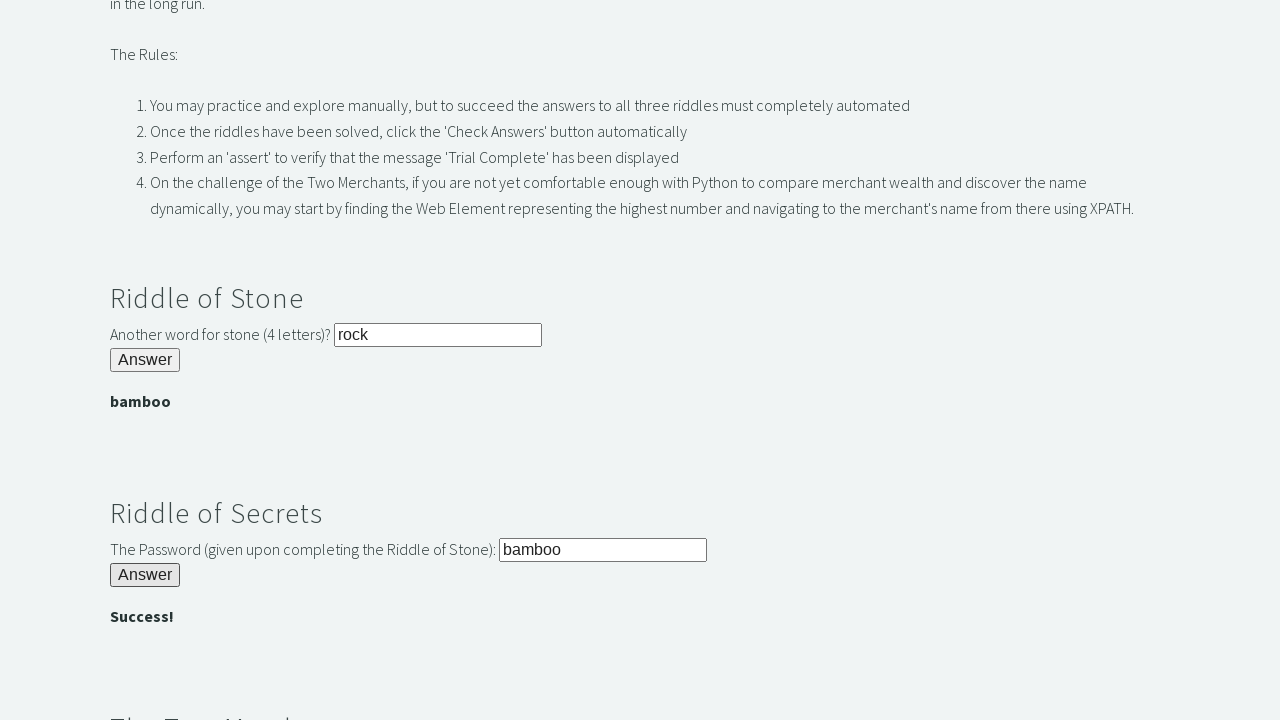

Located and identified richest merchant with value 3000
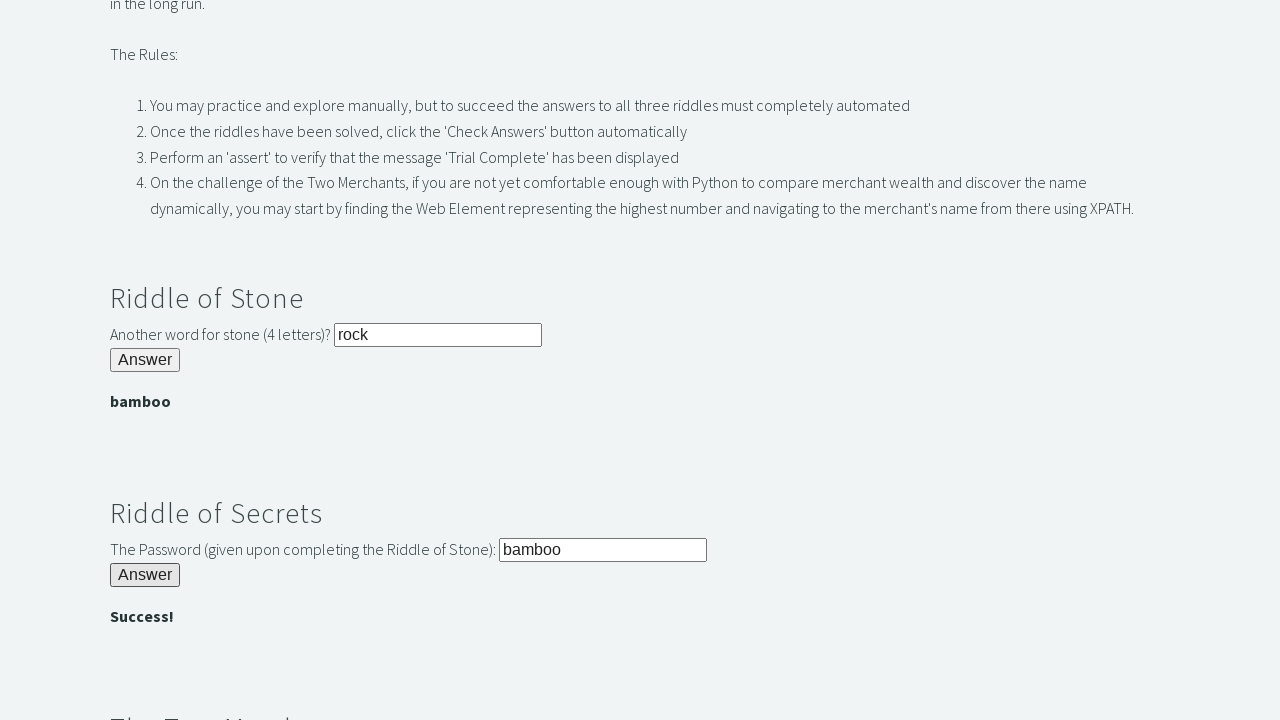

Filled third riddle input with richest merchant's name on input[id="r3Input"]
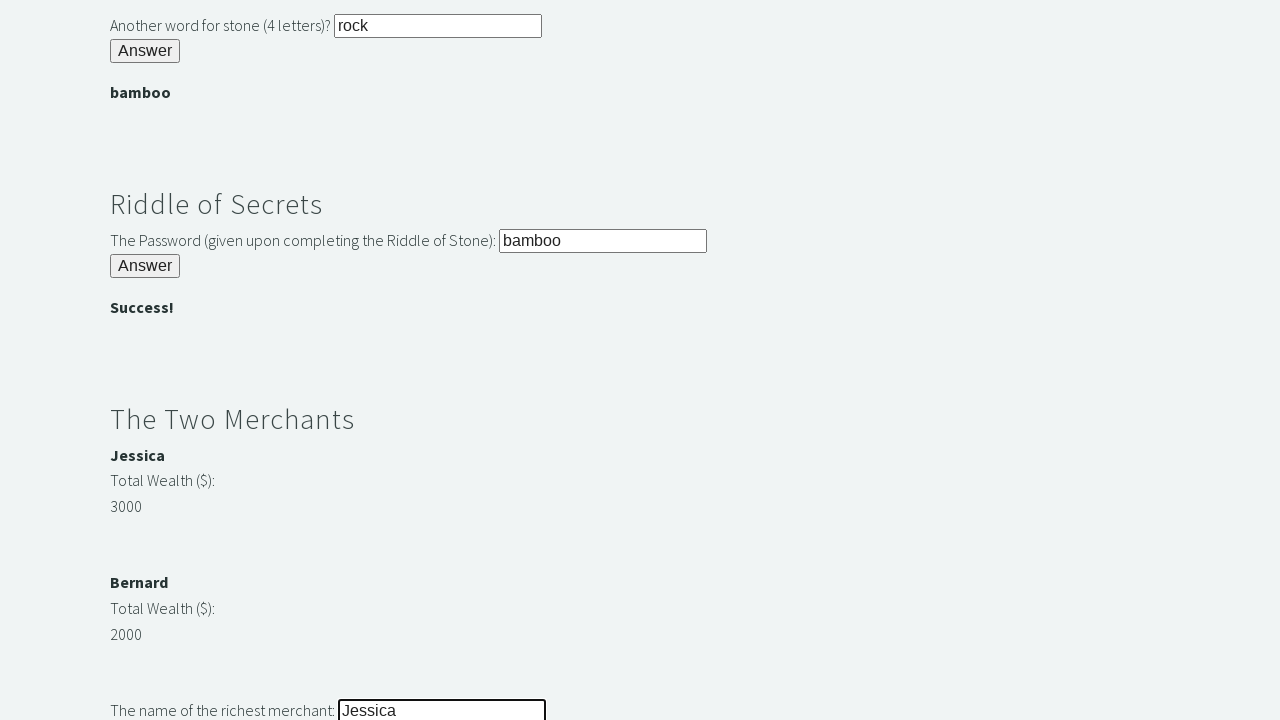

Clicked submit button for third riddle at (145, 360) on button[id="r3Butn"]
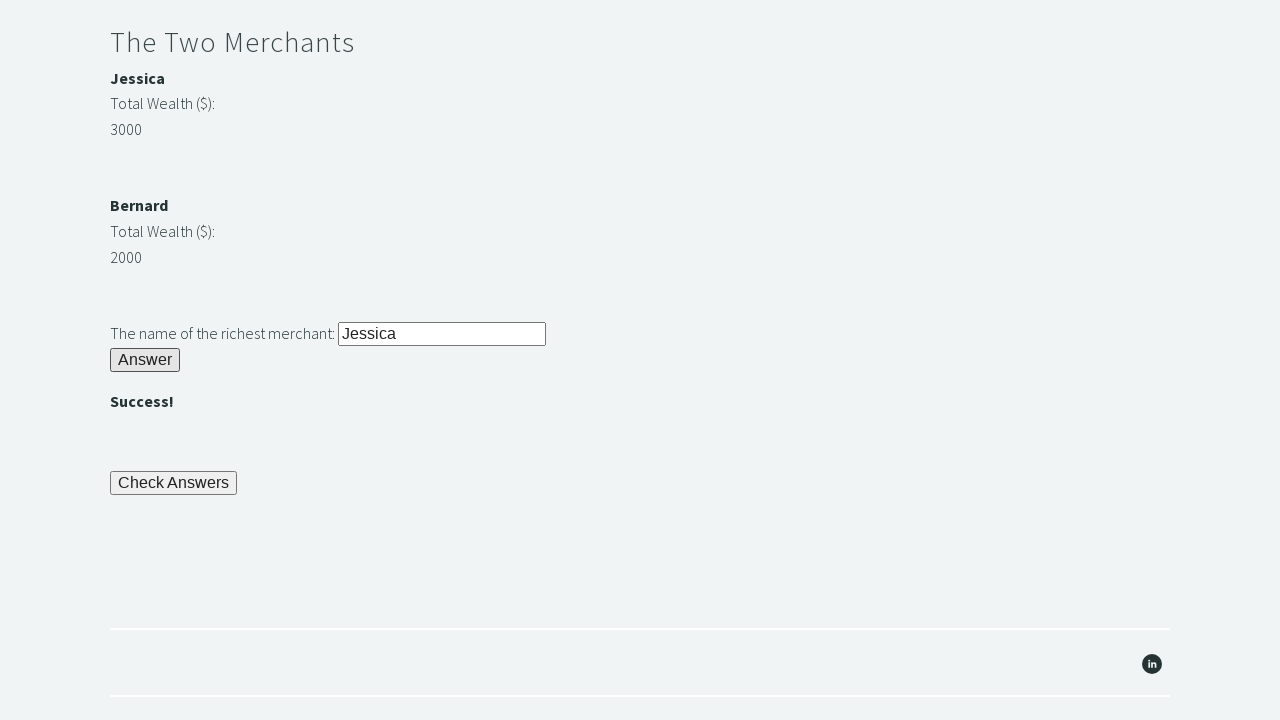

Clicked final check button to complete trial at (174, 483) on button[id="checkButn"]
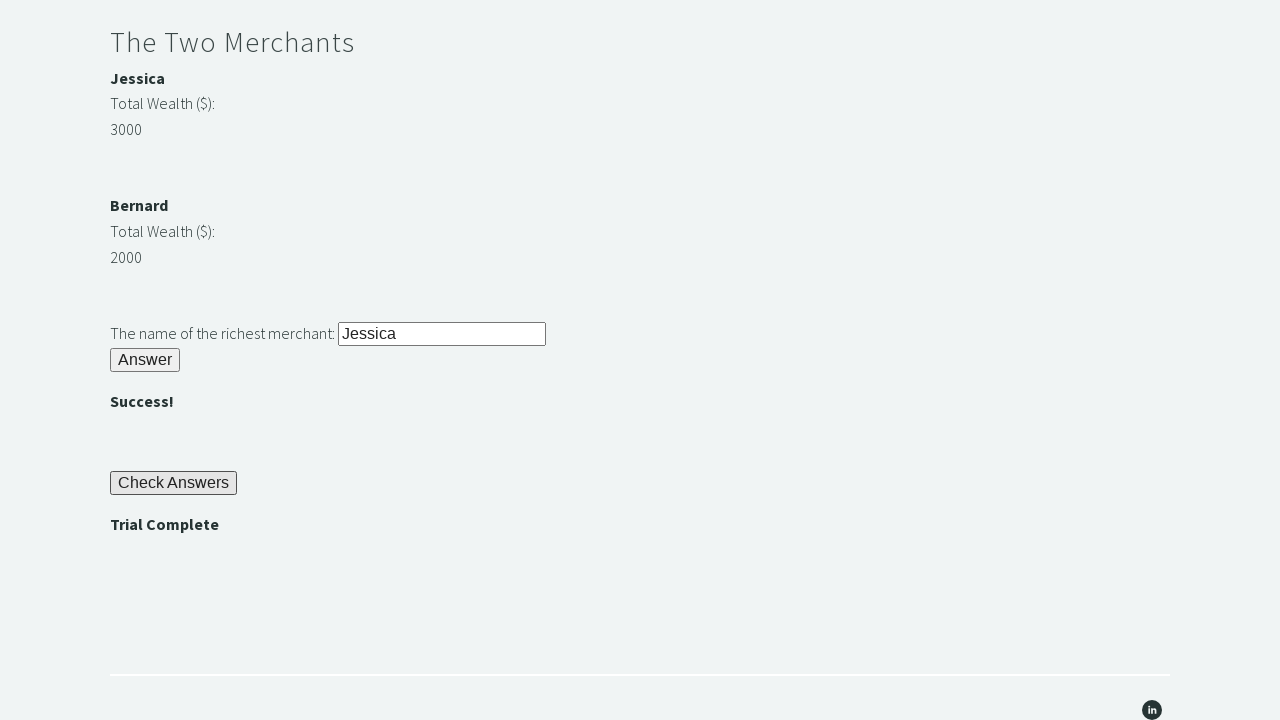

Verified trial completion - 'Trial Complete' message displayed
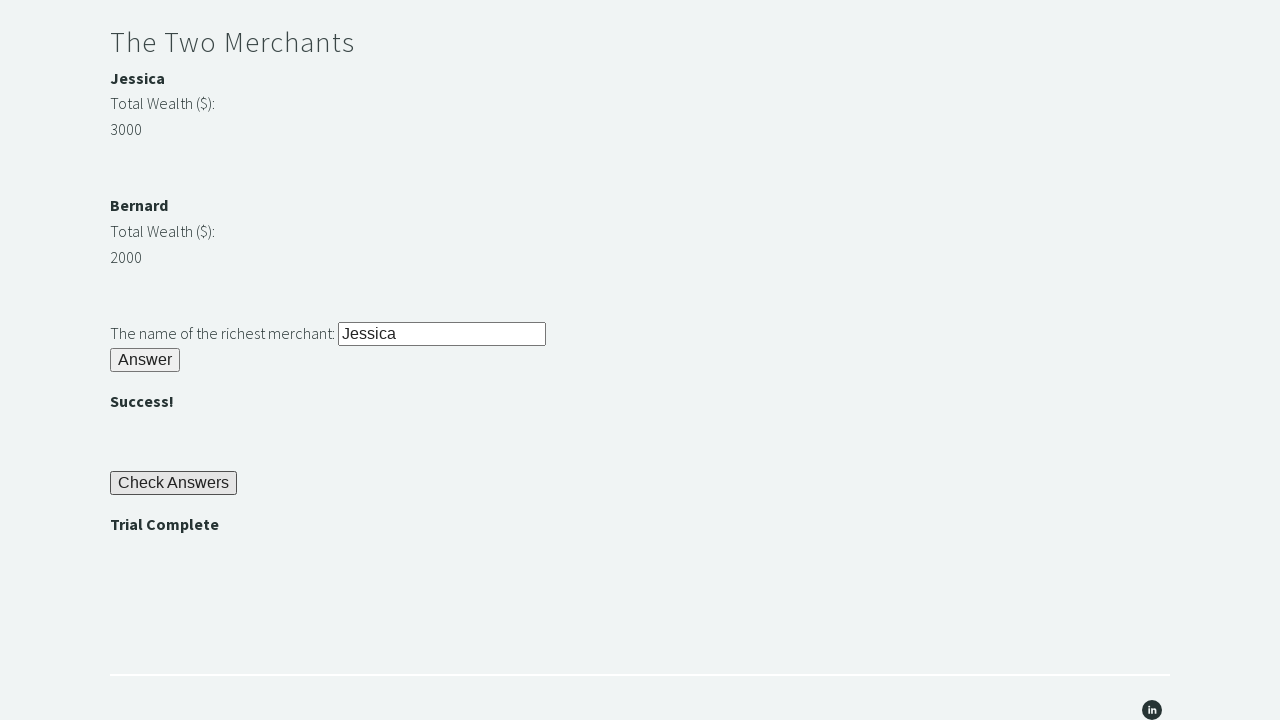

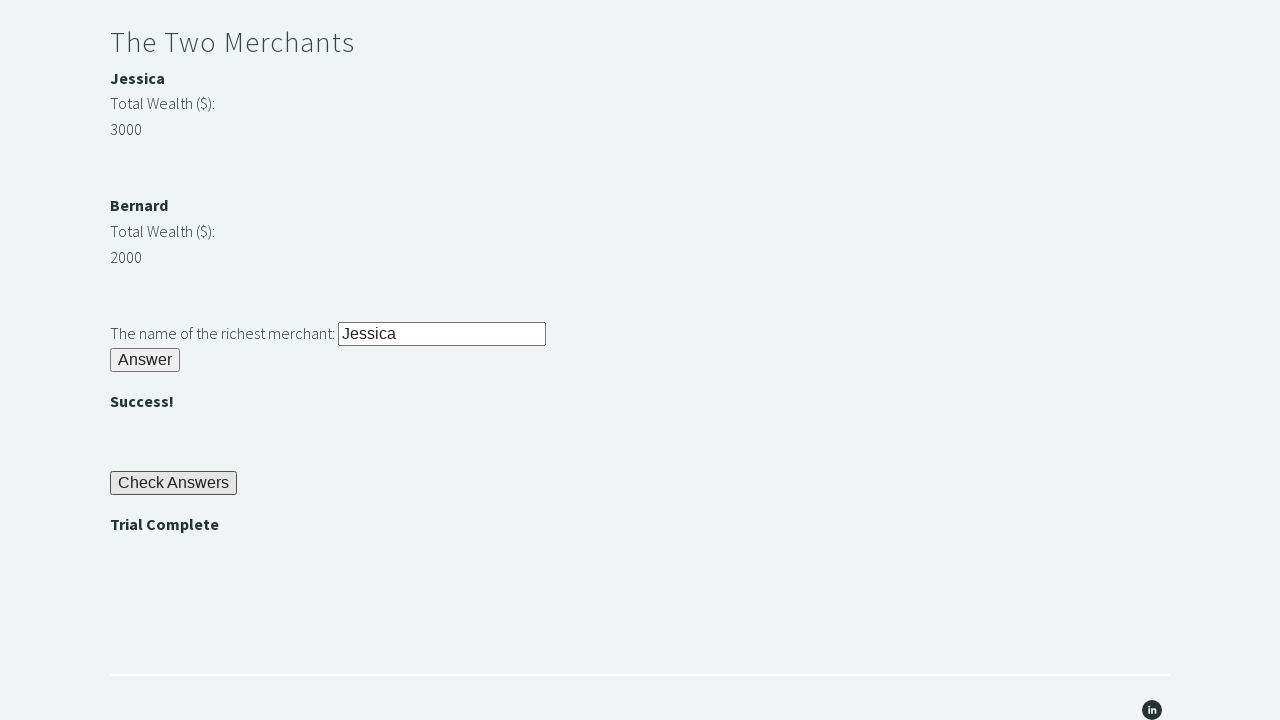